Tests an e-commerce shopping flow by searching for products, adding them to cart, proceeding to checkout, and applying a promo code

Starting URL: https://rahulshettyacademy.com/seleniumPractise/

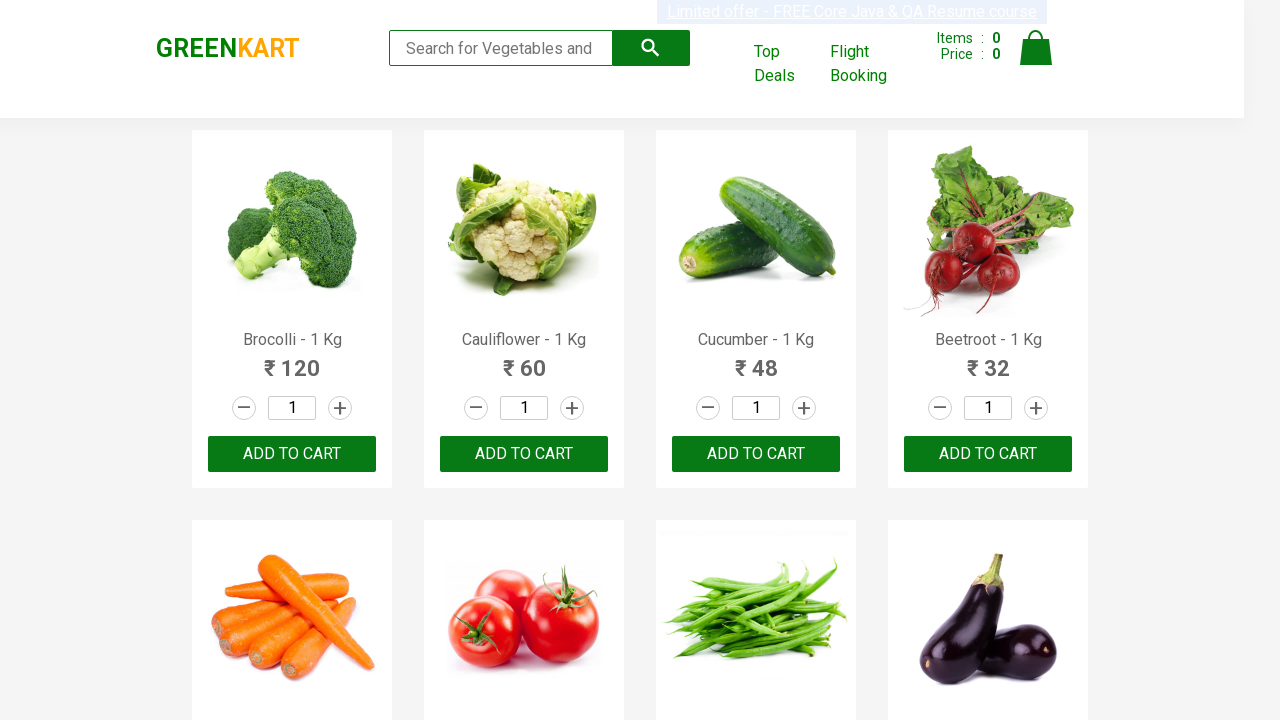

Filled search field with 'ber' to filter products on input[type='search']
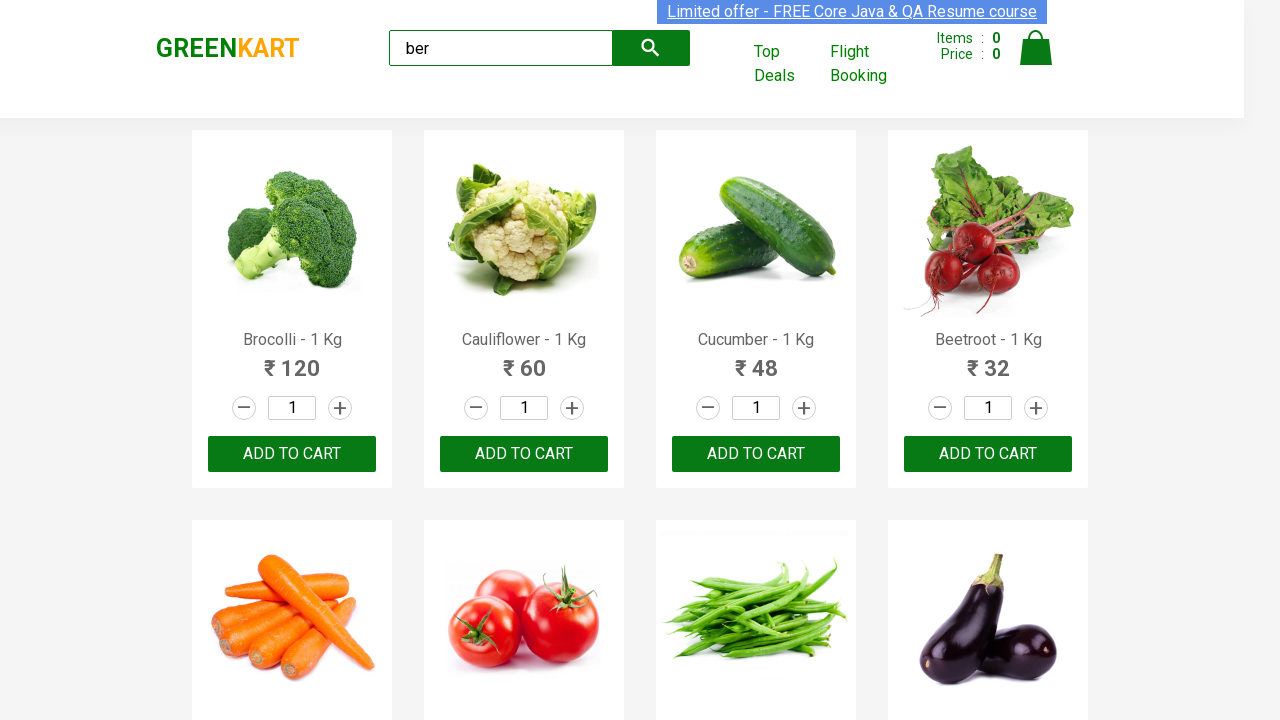

Waited for filtered products to load
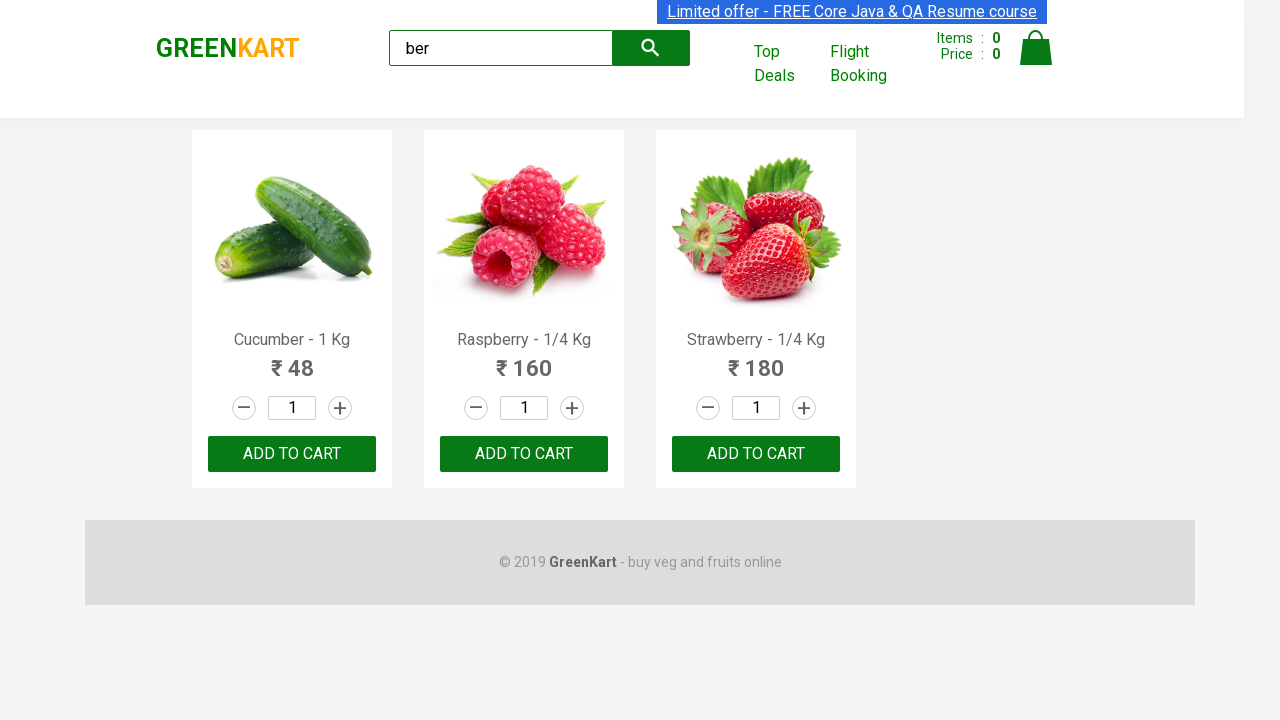

Retrieved all filtered products (count: 3)
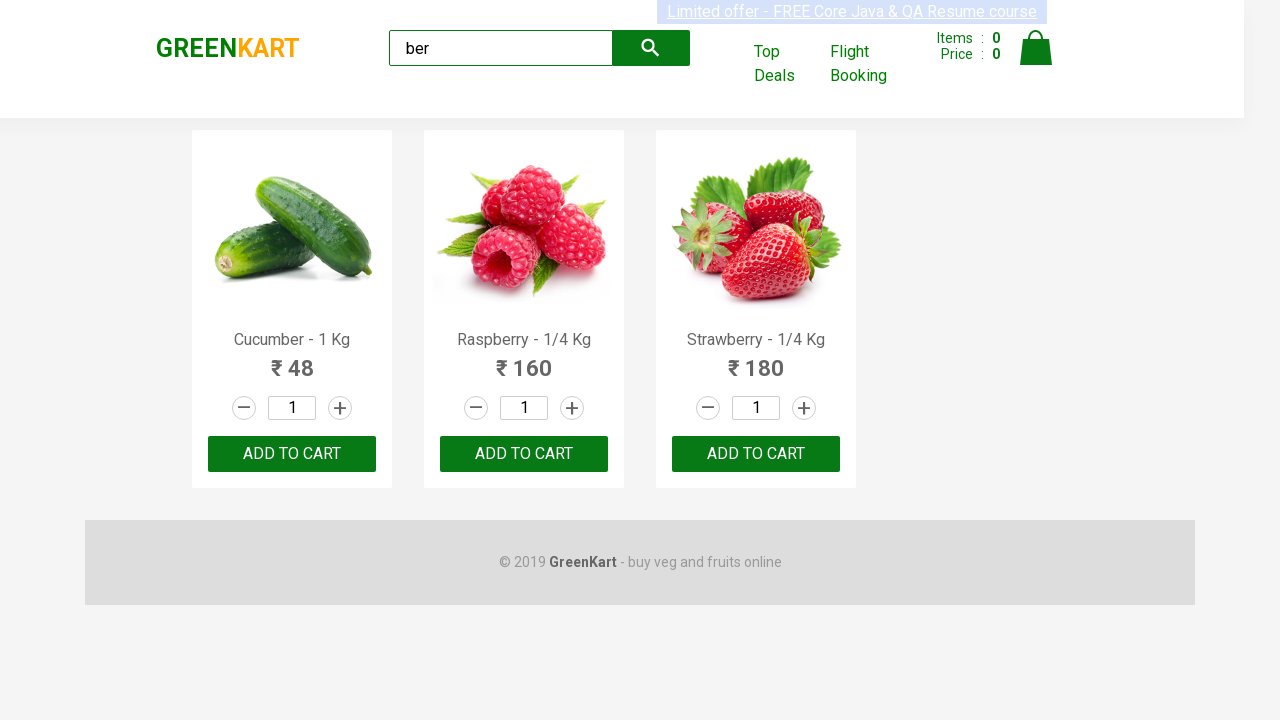

Verified that exactly 3 products are displayed
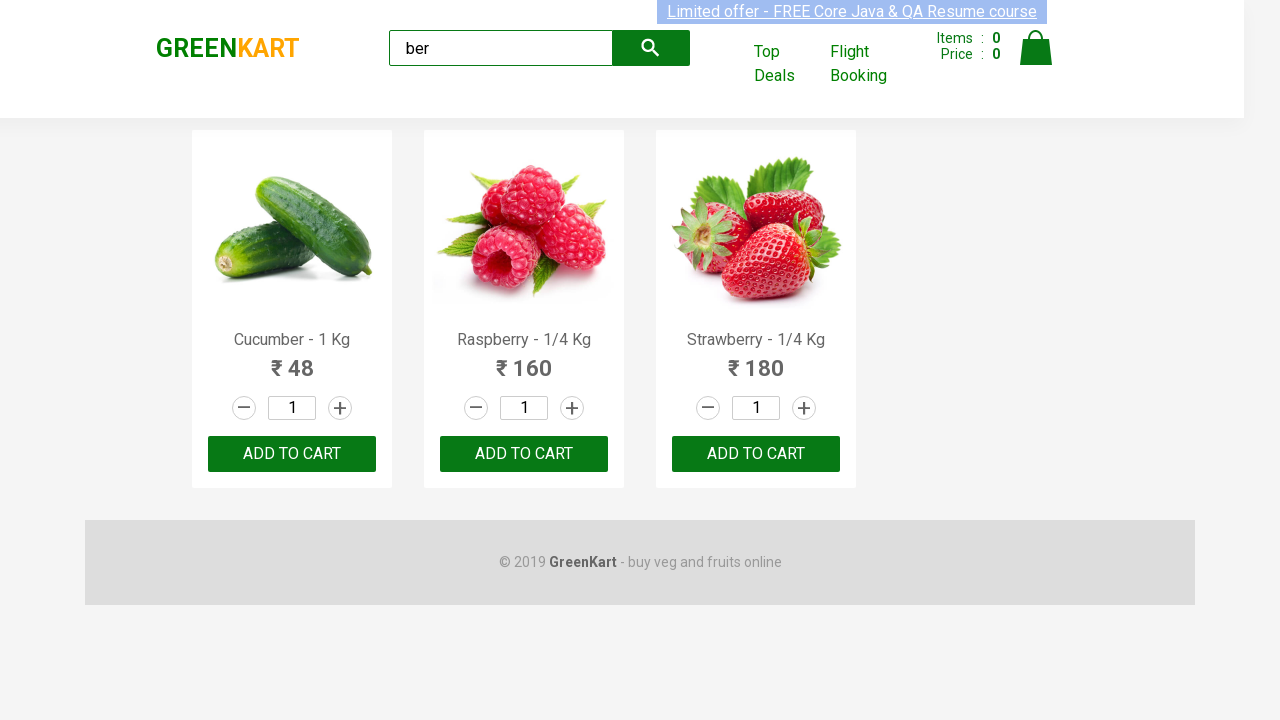

Clicked 'Add to Cart' button for a product at (292, 454) on xpath=//div[@class='product-action']/button >> nth=0
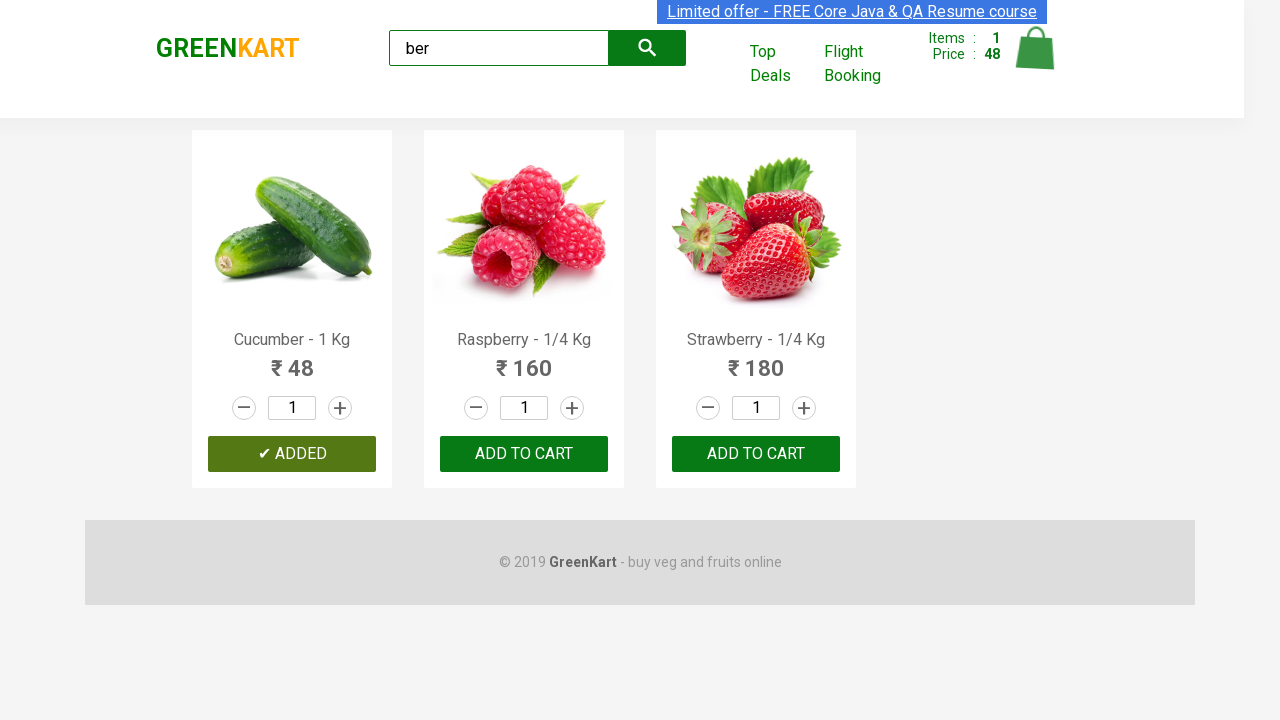

Clicked 'Add to Cart' button for a product at (524, 454) on xpath=//div[@class='product-action']/button >> nth=1
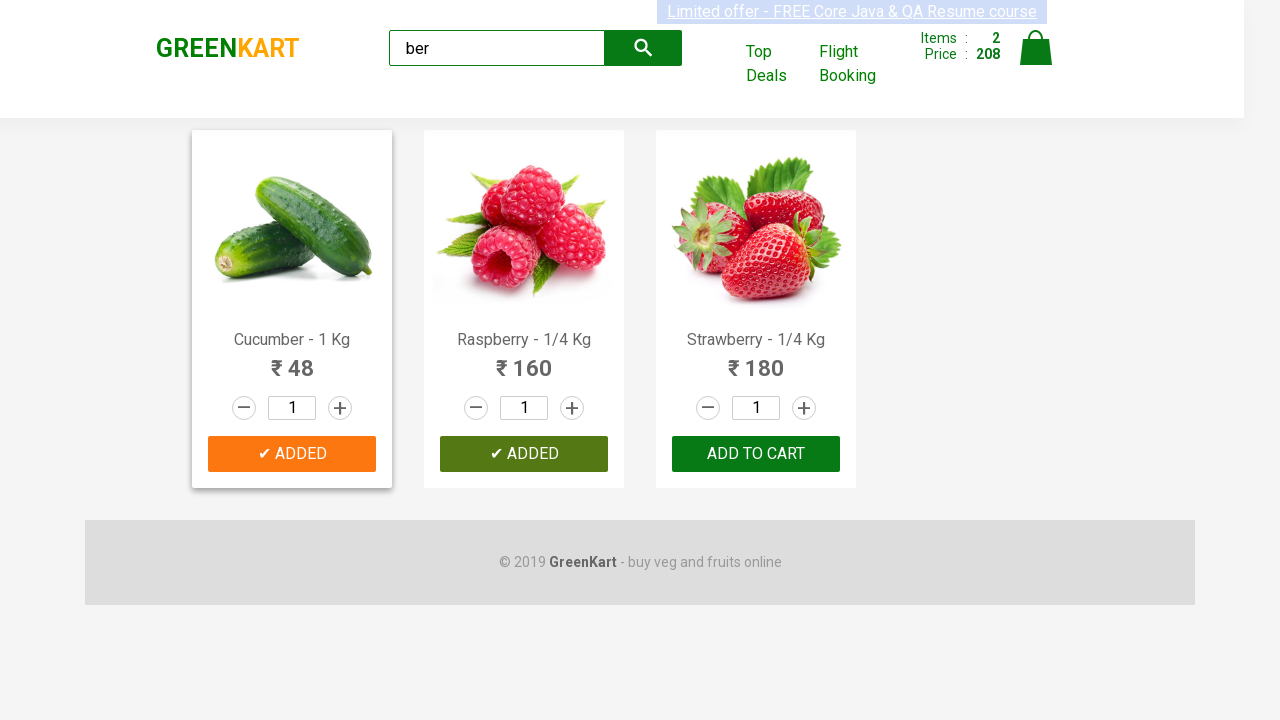

Clicked 'Add to Cart' button for a product at (756, 454) on xpath=//div[@class='product-action']/button >> nth=2
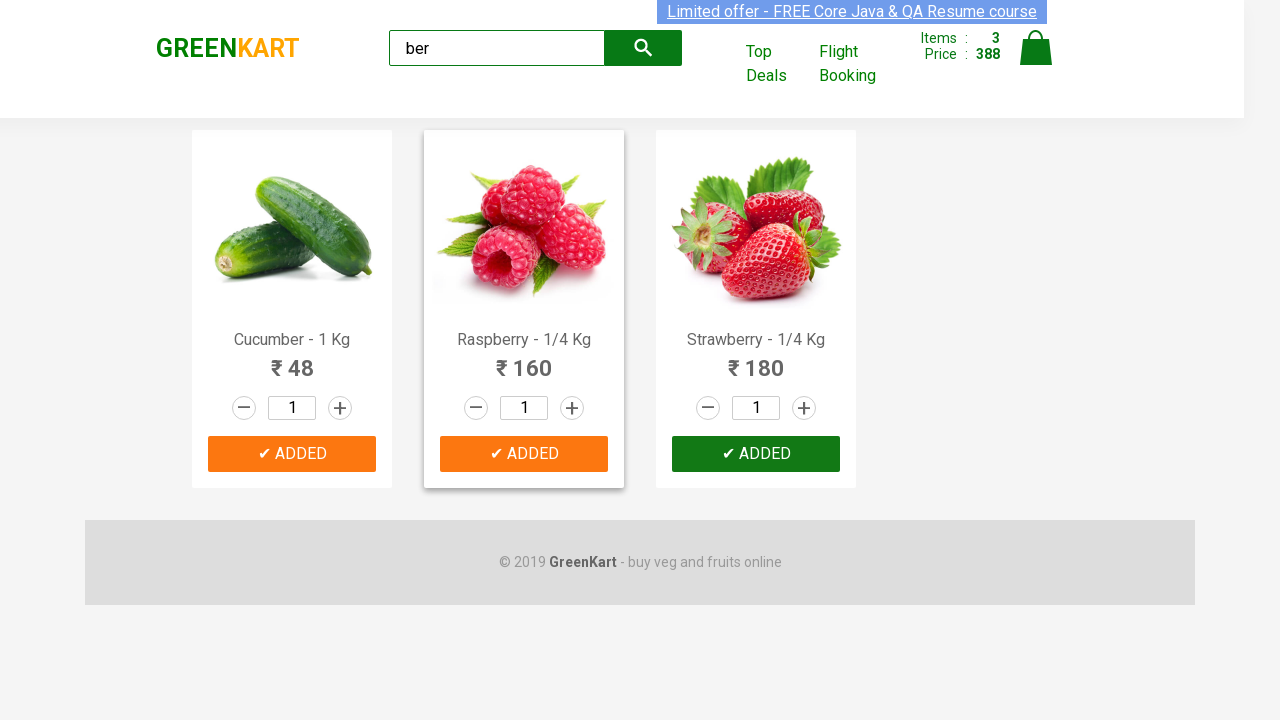

Clicked cart icon to open shopping cart at (1036, 48) on xpath=//img[@alt='Cart']
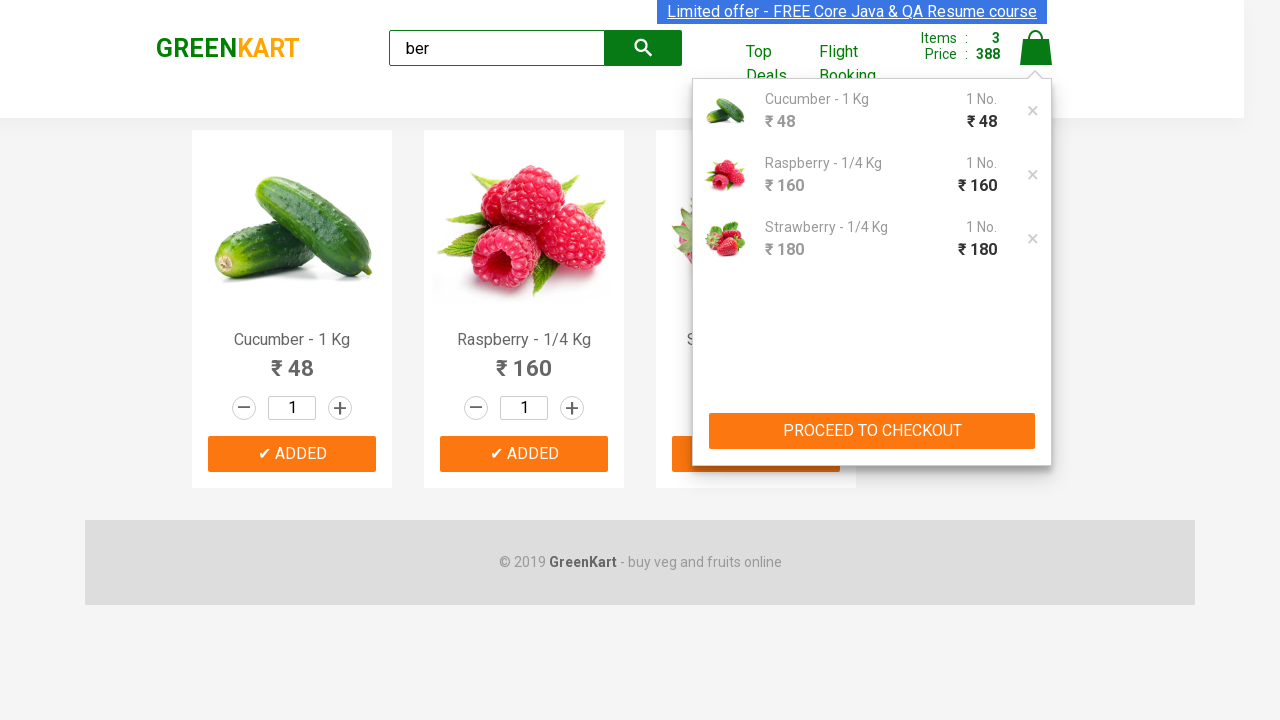

Clicked proceed to checkout button at (872, 431) on xpath=//div[@class='action-block']/button
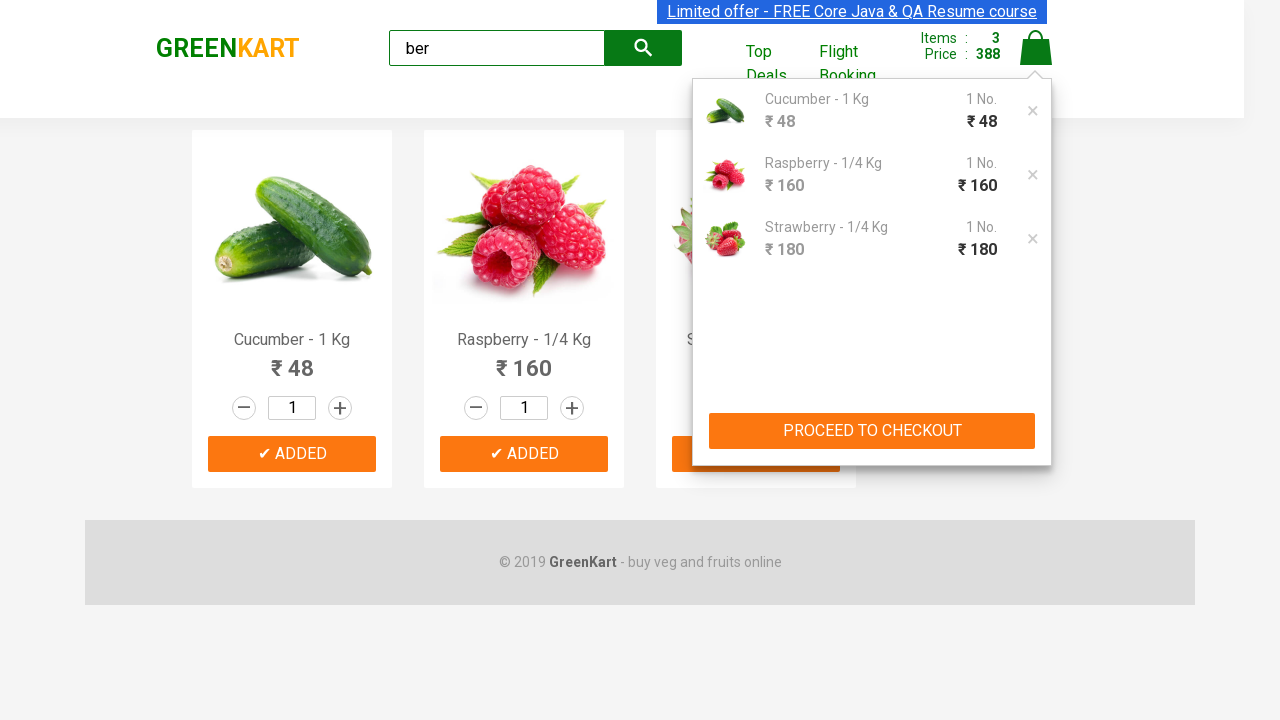

Entered promo code 'rahulshettyacademy' on //input[@class='promoCode']
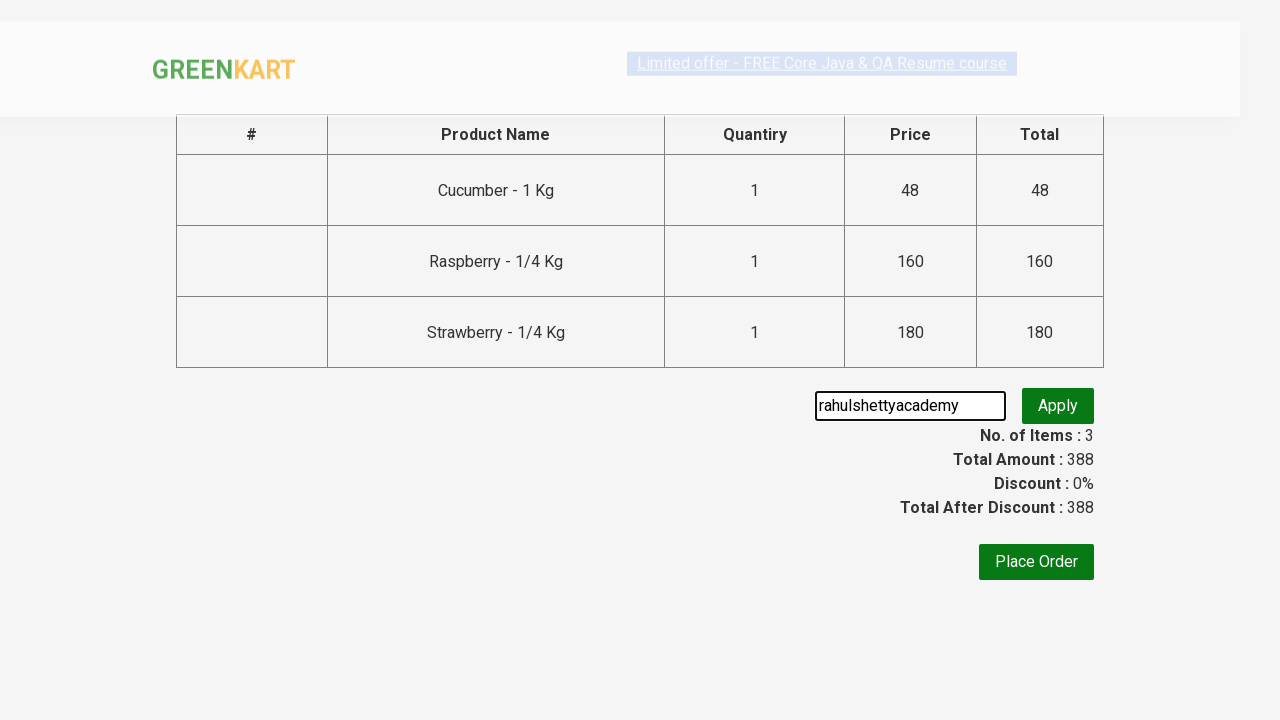

Clicked apply promo code button at (1058, 406) on xpath=//button[@class='promoBtn']
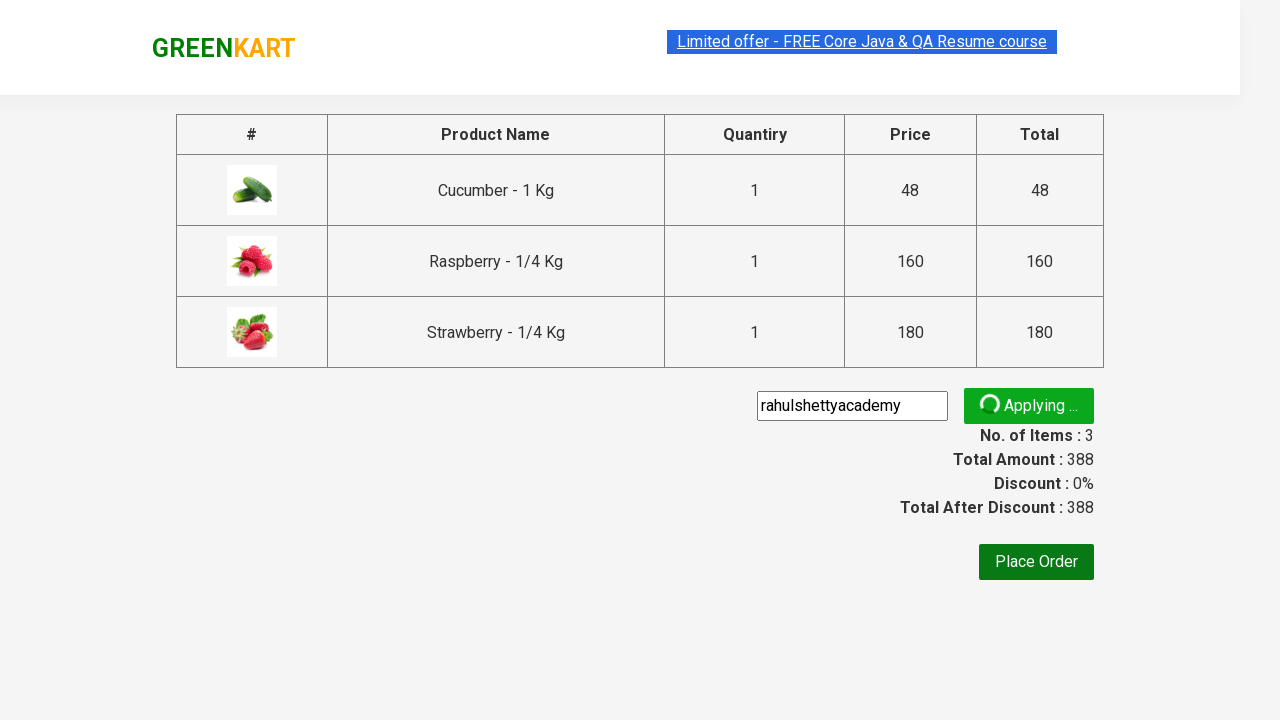

Promo code successfully applied - confirmation message displayed
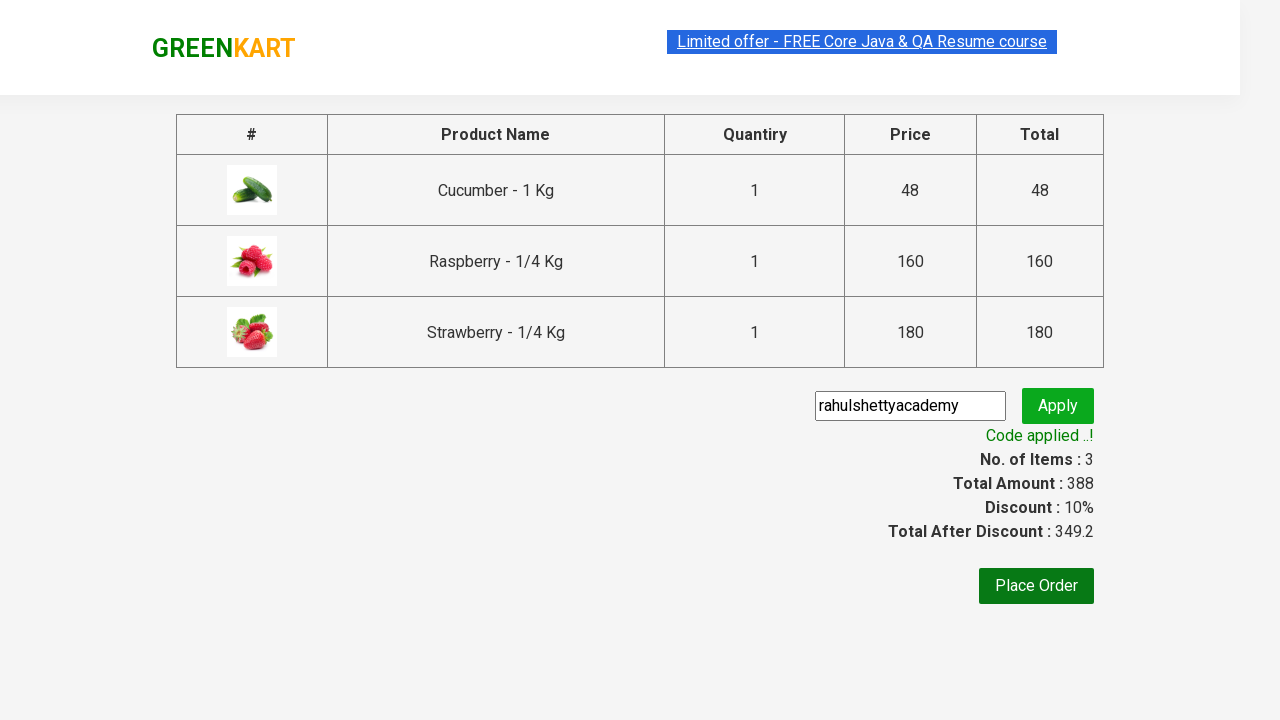

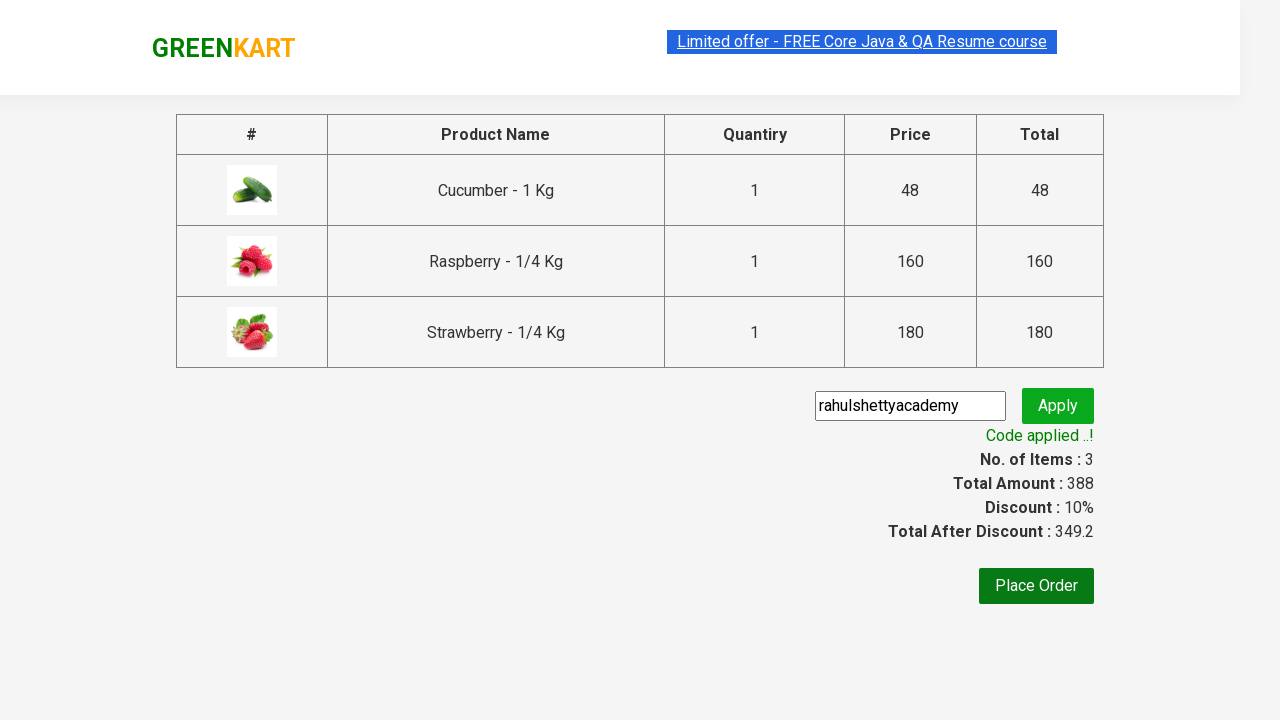